Tests hidden element functionality by checking visibility states of different elements and clicking a button to reveal a hidden element

Starting URL: https://automationtesting.co.uk/hiddenElements.html

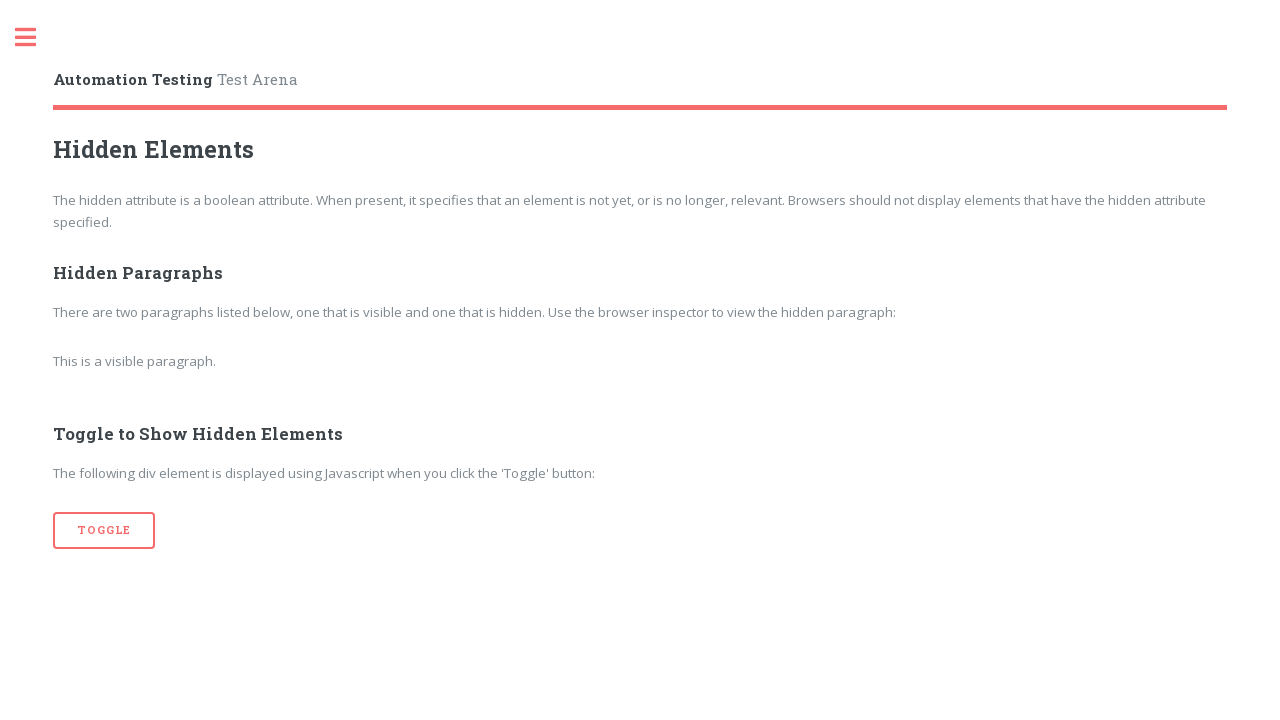

Retrieved text content from hidden paragraph element (p:nth-of-type(2))
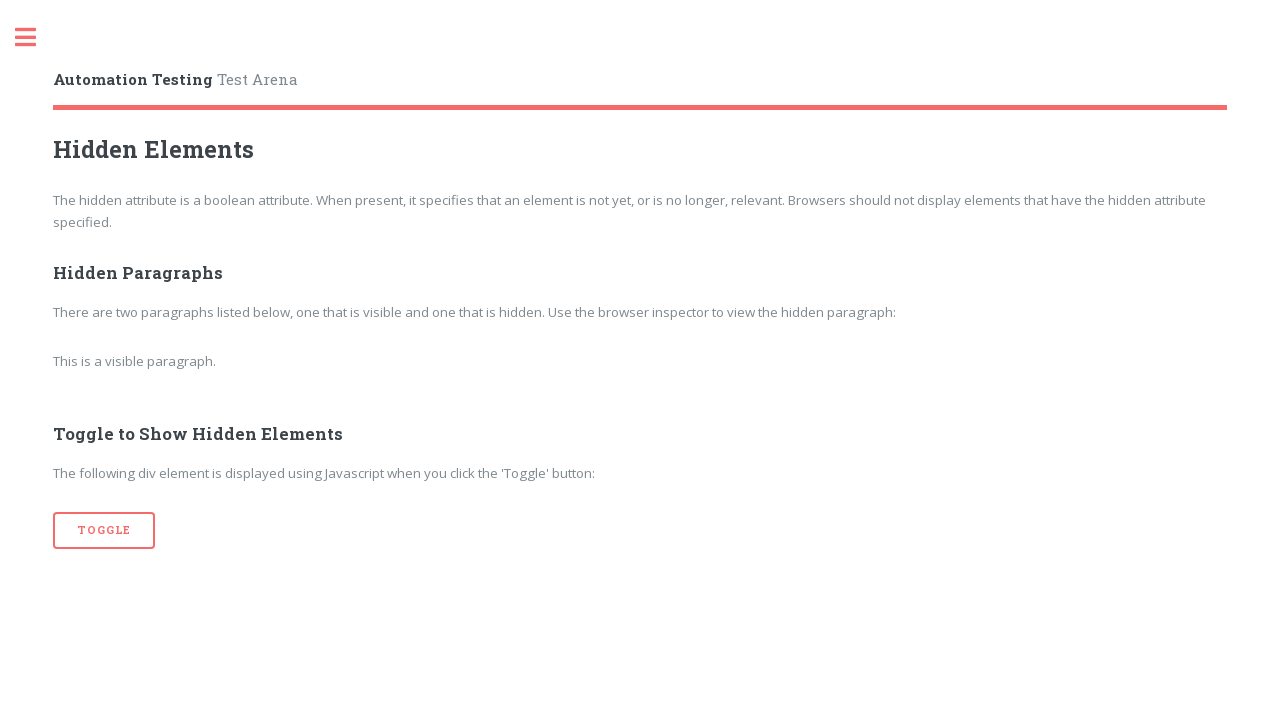

Checked visibility state of hidden paragraph element (p:nth-of-type(2))
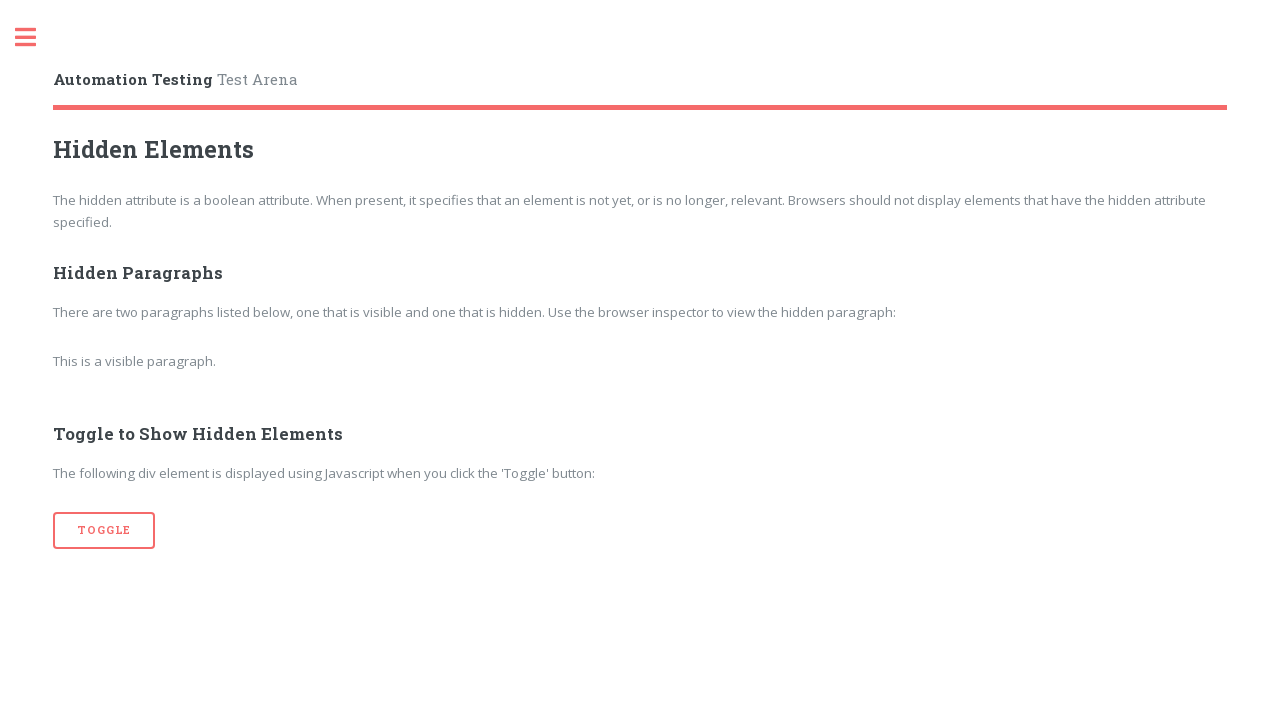

Retrieved text content from visible paragraph element (p:nth-of-type(3))
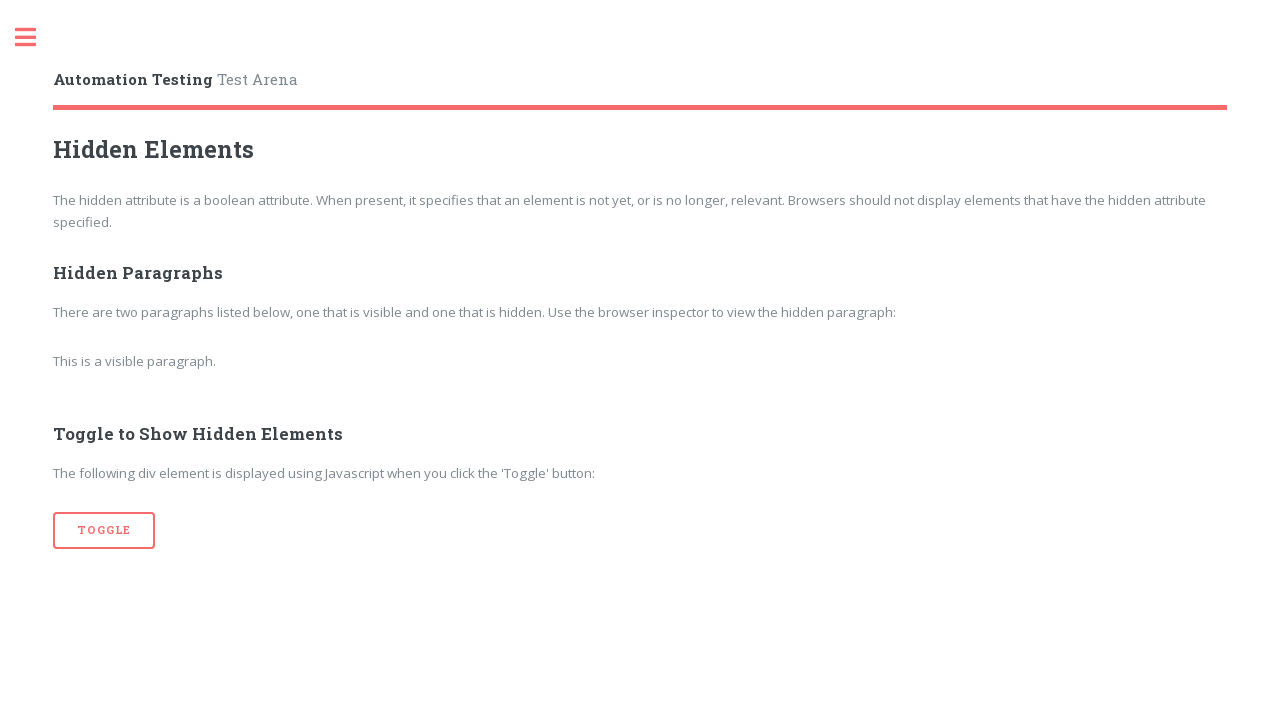

Checked visibility state of visible paragraph element (p:nth-of-type(3))
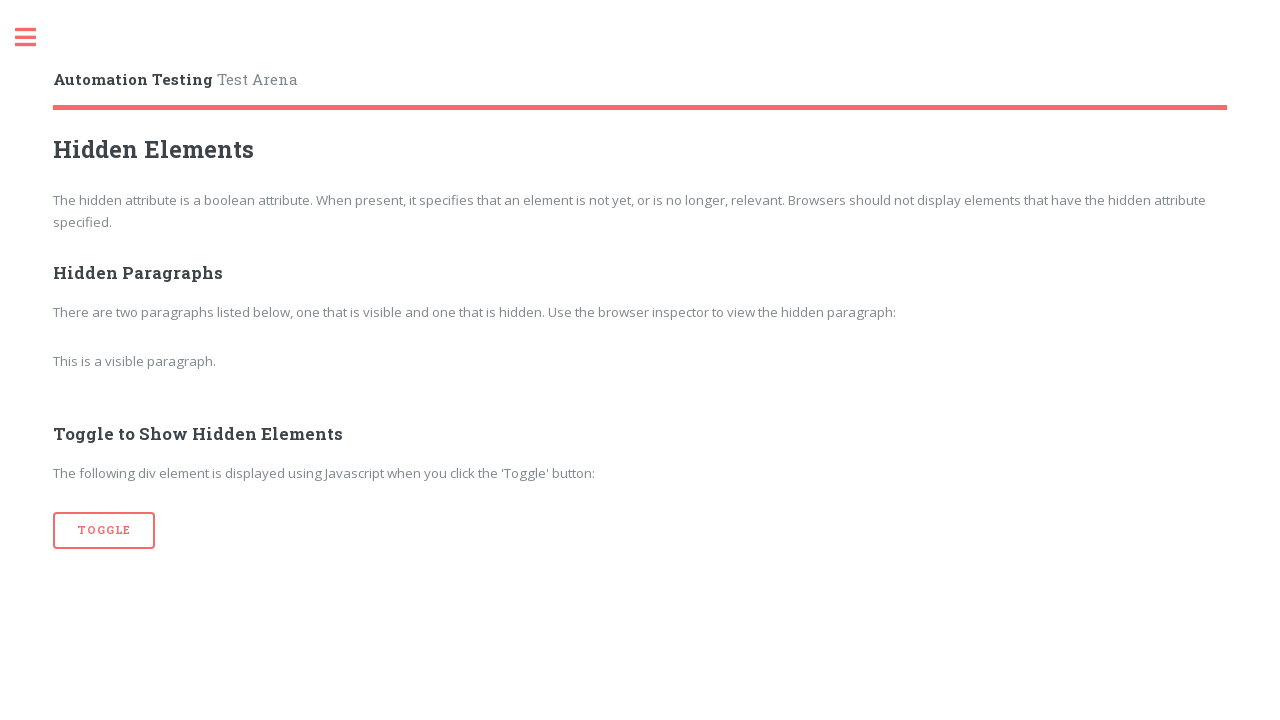

Attempted to retrieve text from hidden div element (div#myDIV)
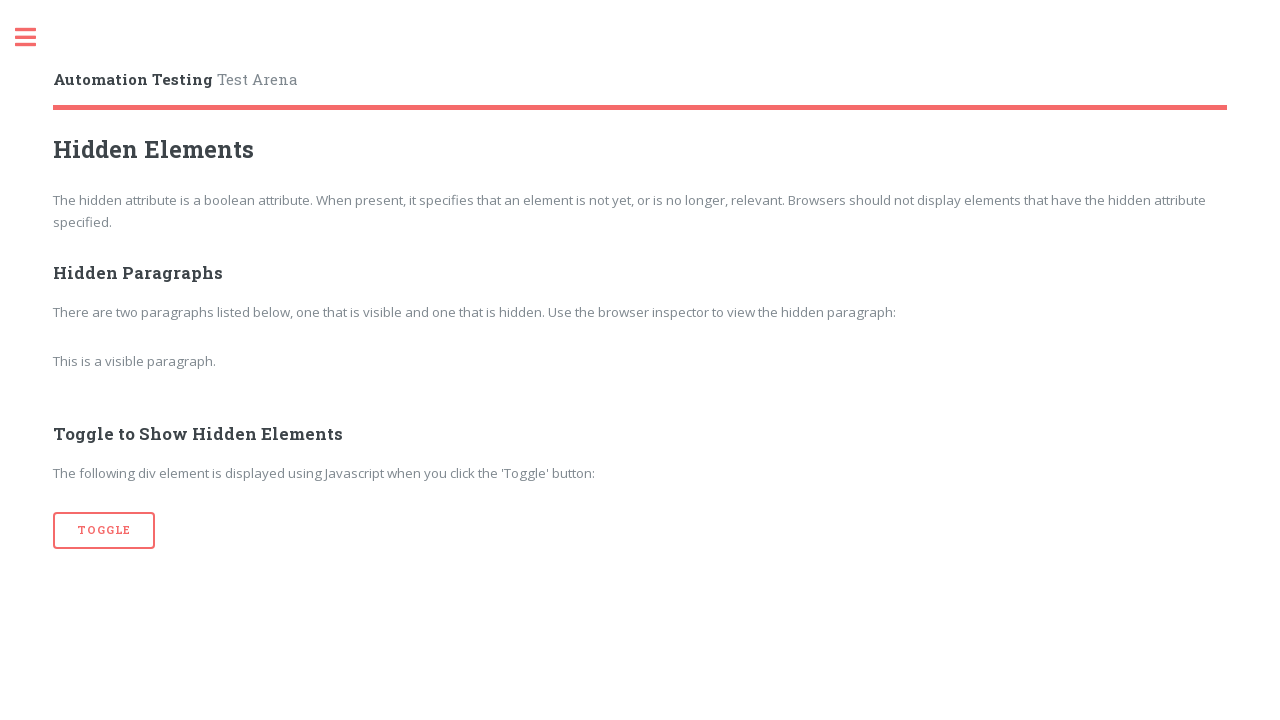

Clicked button to reveal hidden element at (104, 531) on button
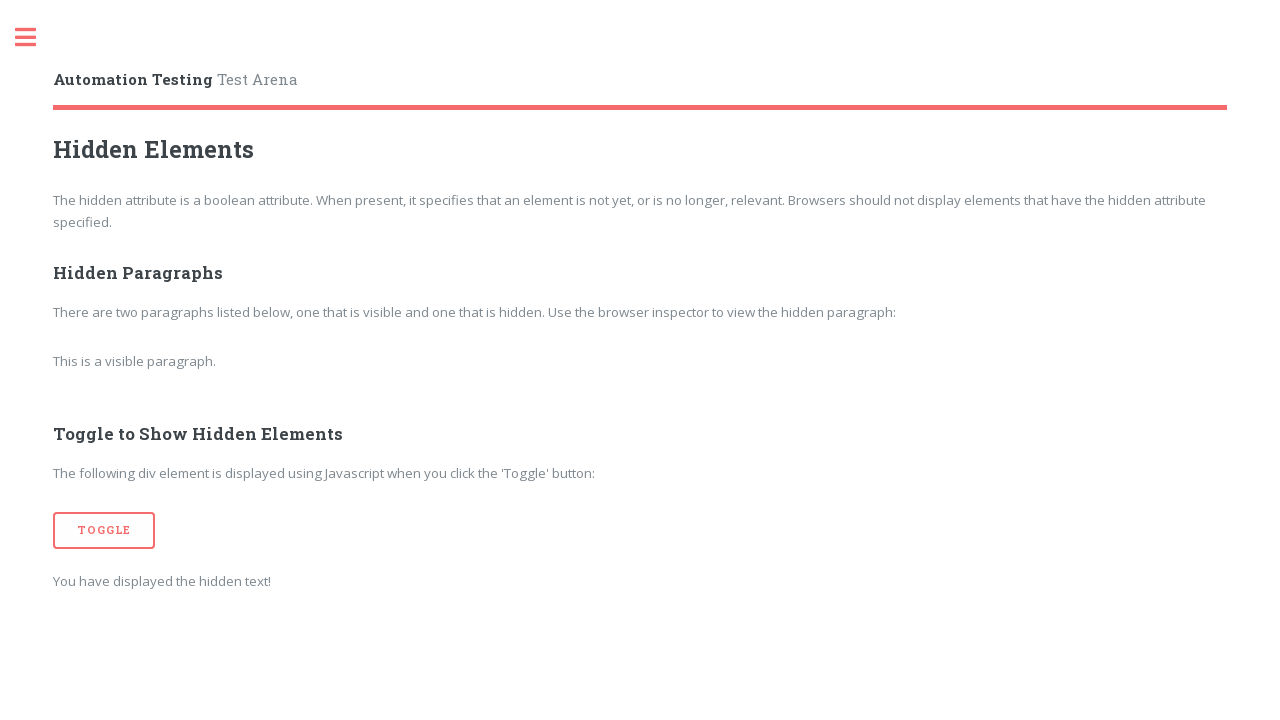

Retrieved text content from revealed div element (div#myDIV)
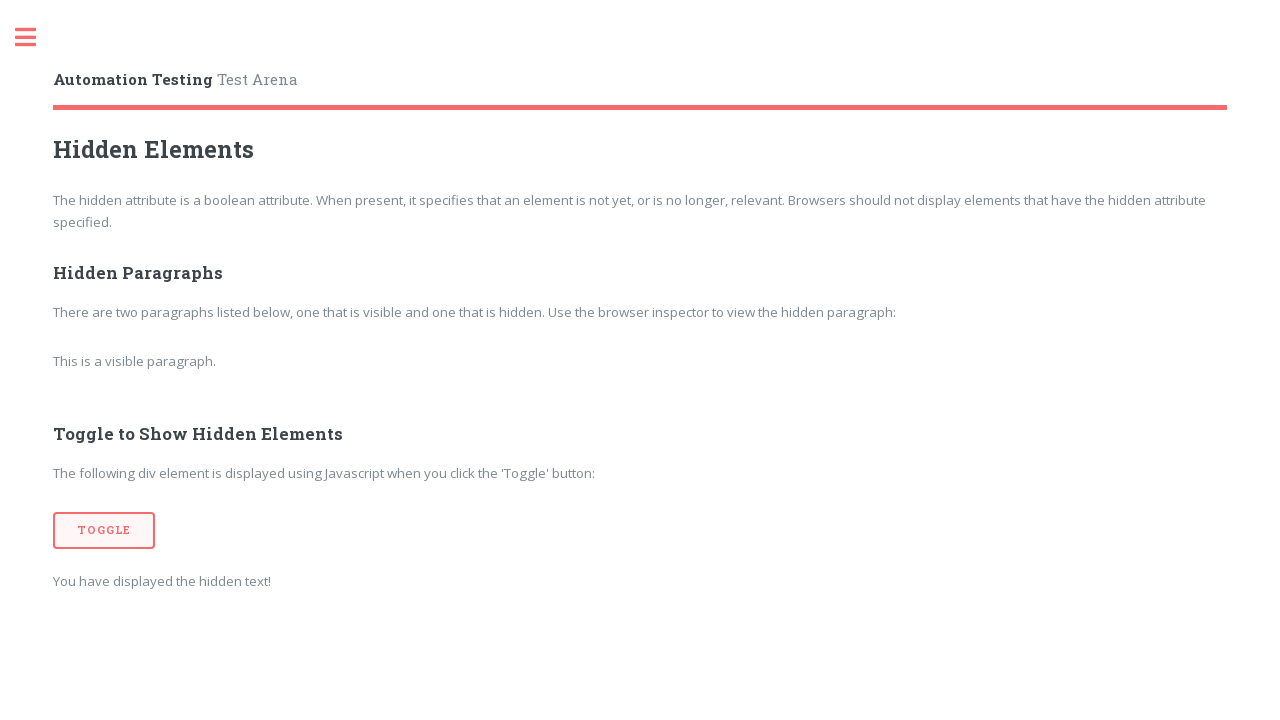

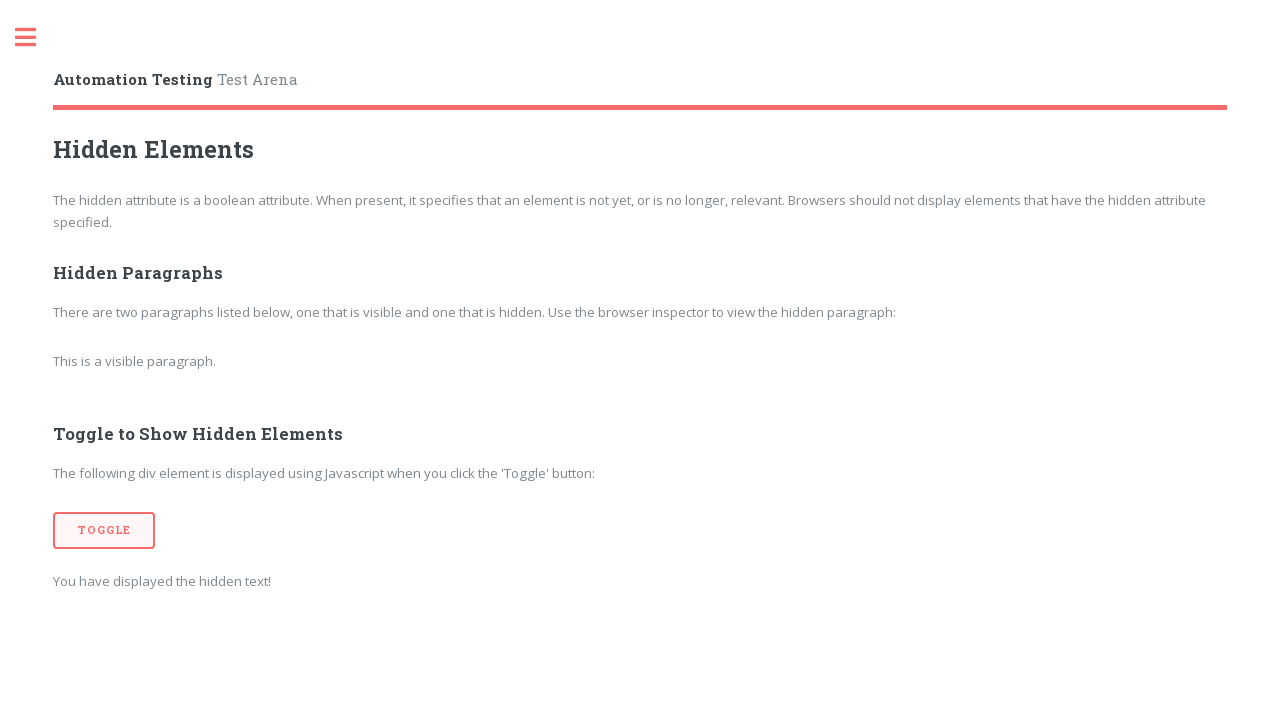